Navigates to Selenium downloads page and performs scrolling actions to demonstrate page scrolling functionality

Starting URL: https://www.selenium.dev/downloads/

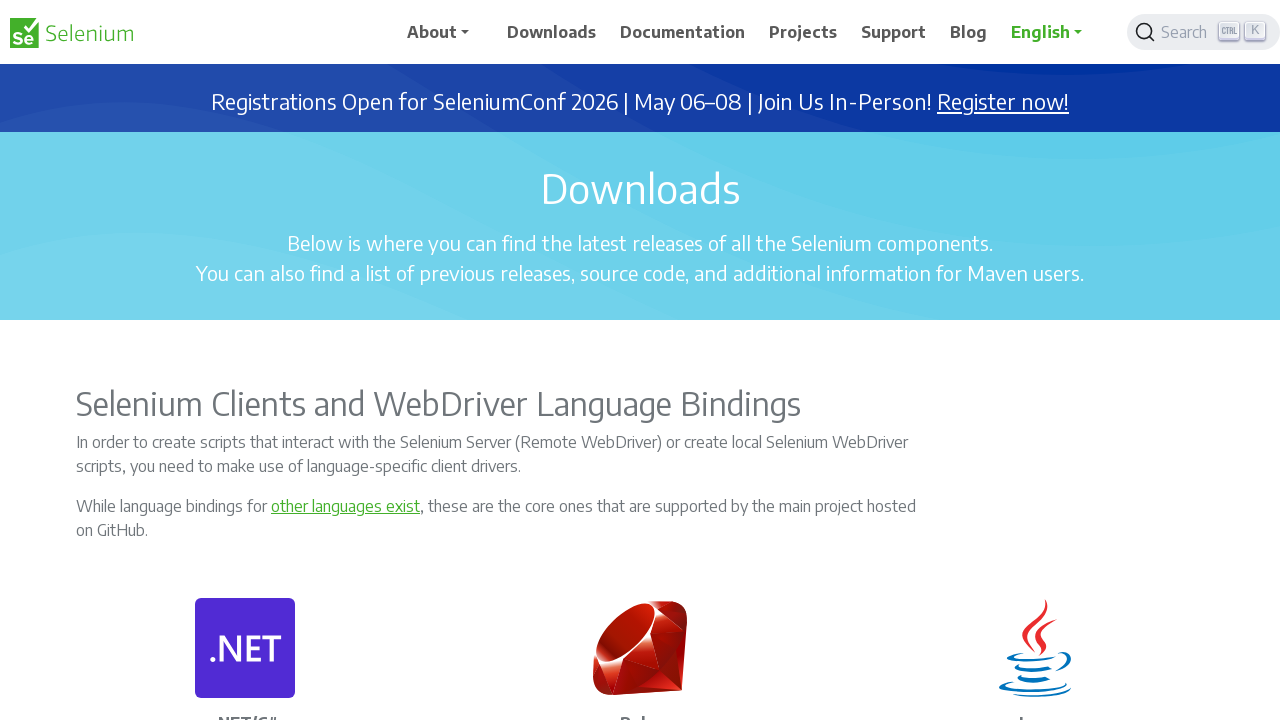

Scrolled down by 1000 pixels on Selenium downloads page
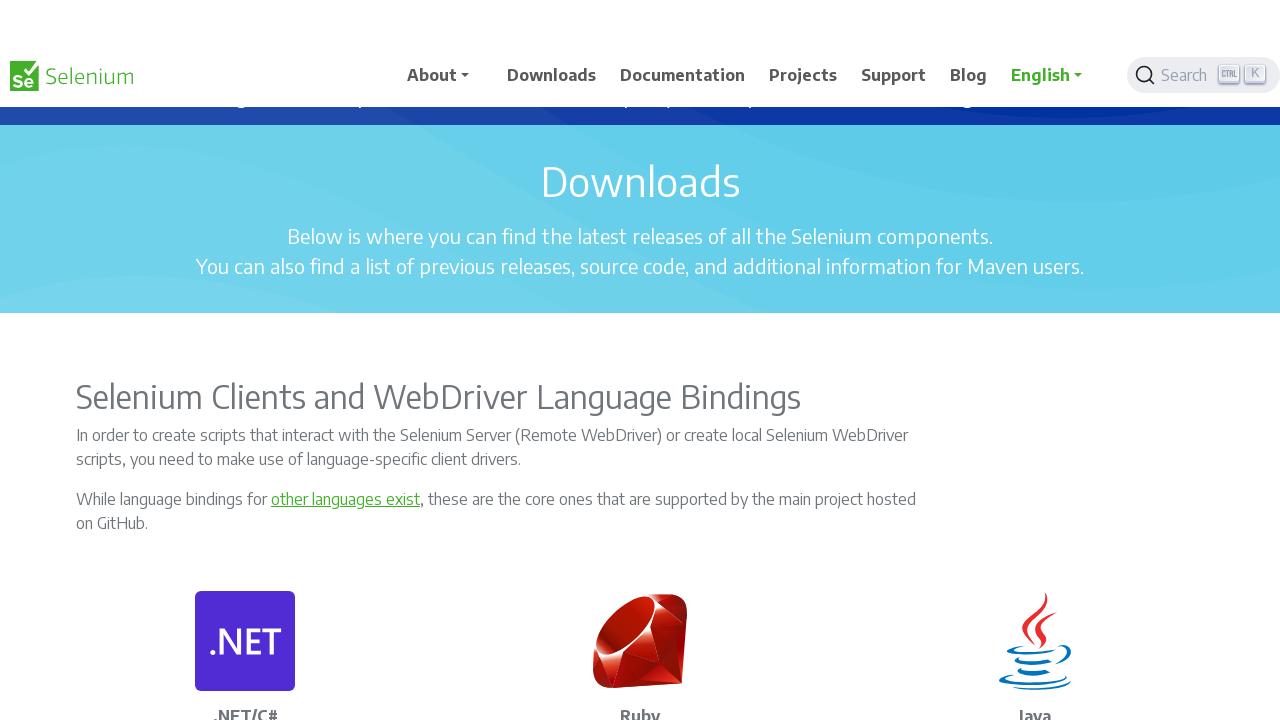

Waited for 3 seconds
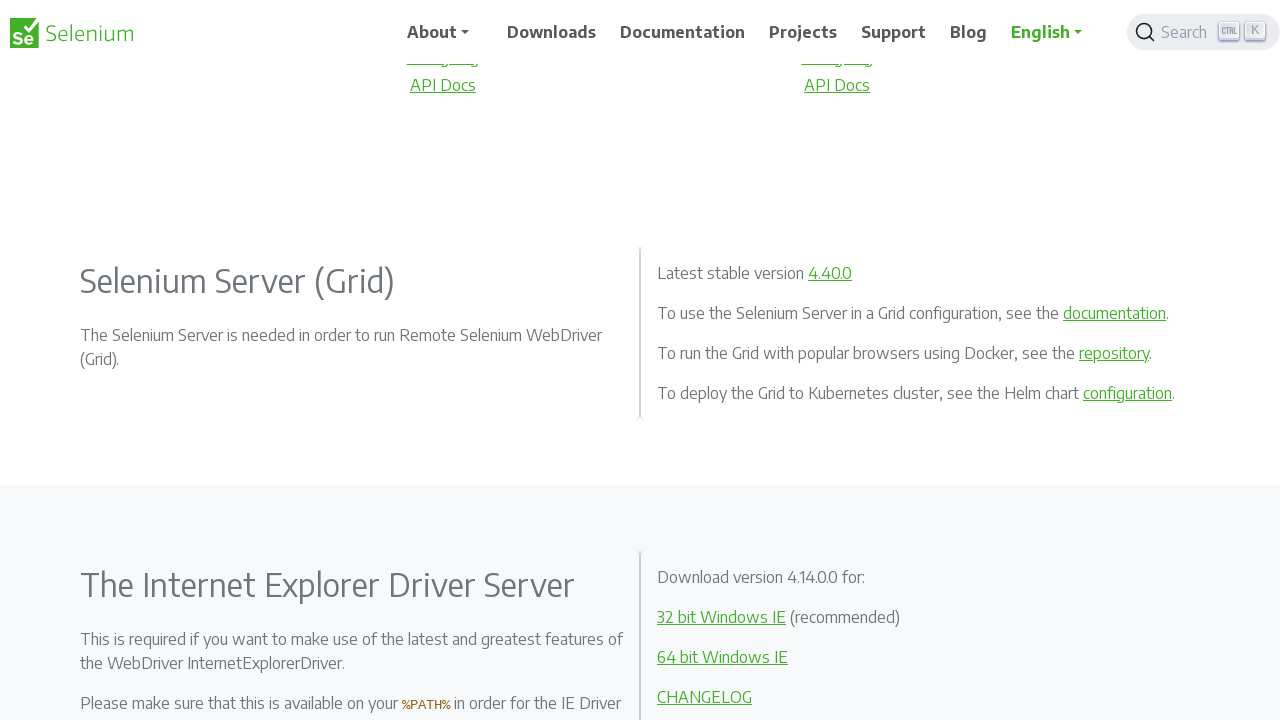

Scrolled up by 500 pixels
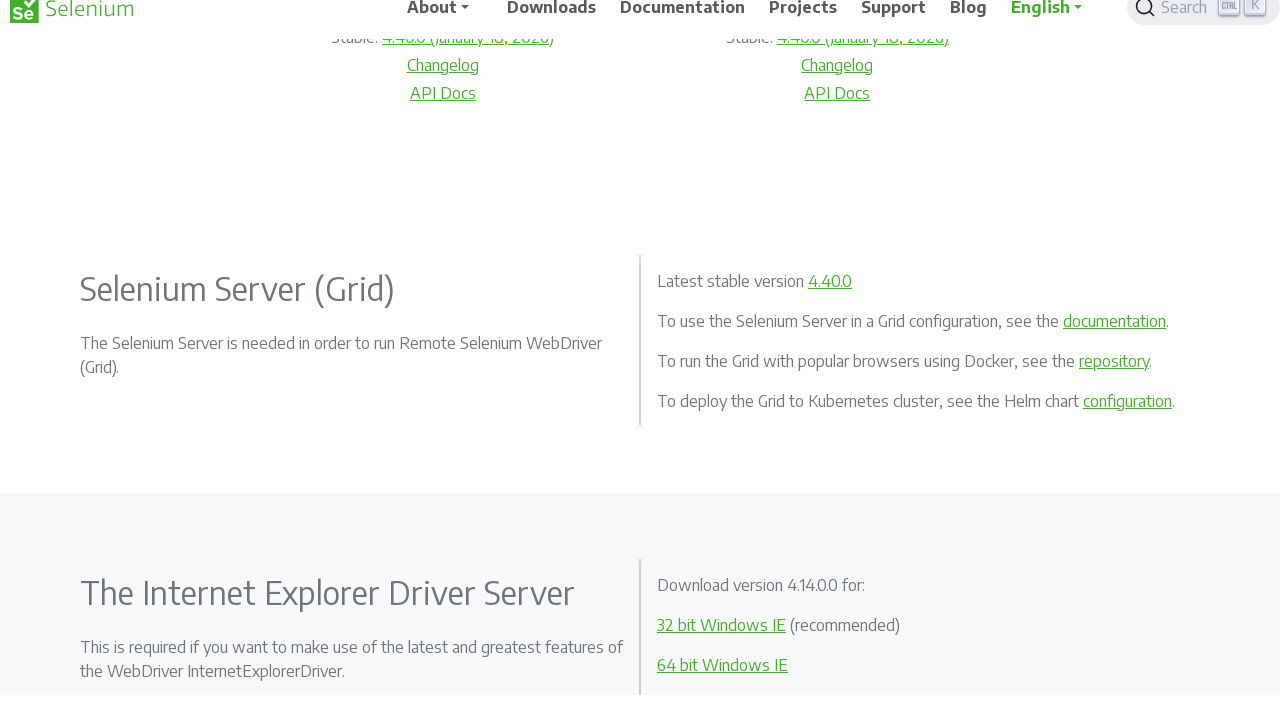

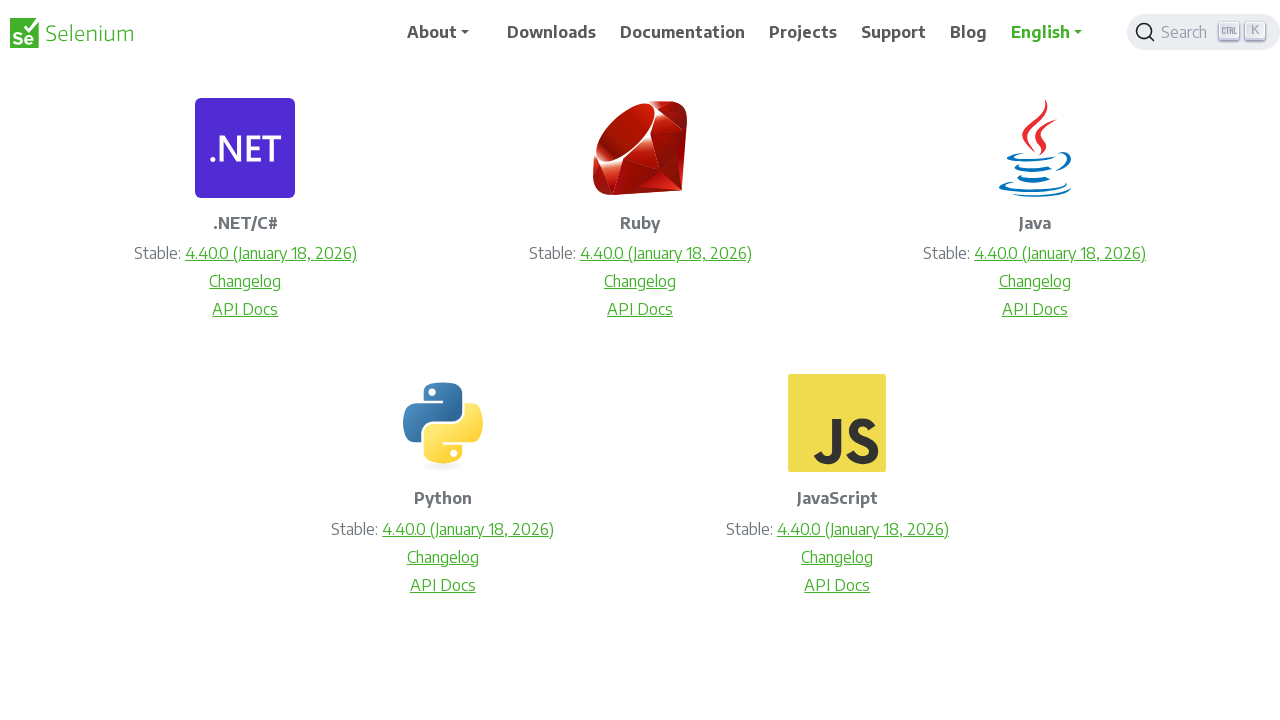